Navigates to W3Schools HTML tables page and locates the customers table element to verify it exists on the page

Starting URL: https://www.w3schools.com/html/html_tables.asp

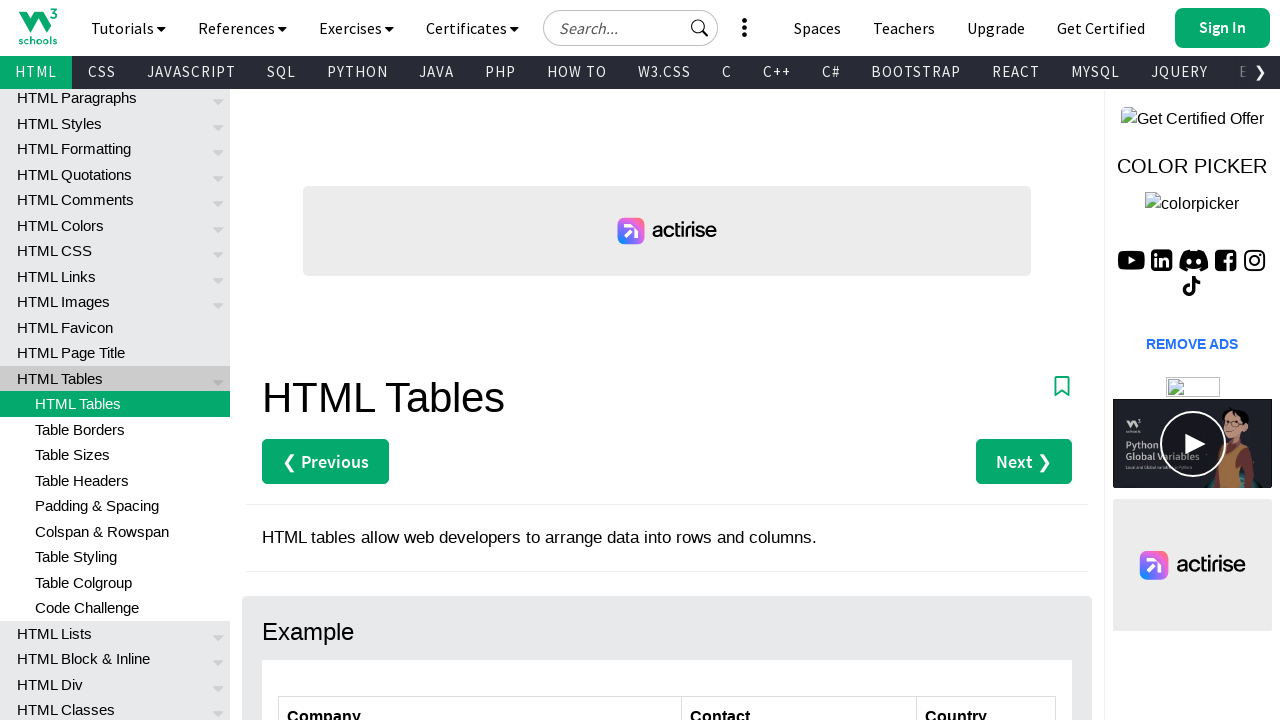

Navigated to W3Schools HTML tables page
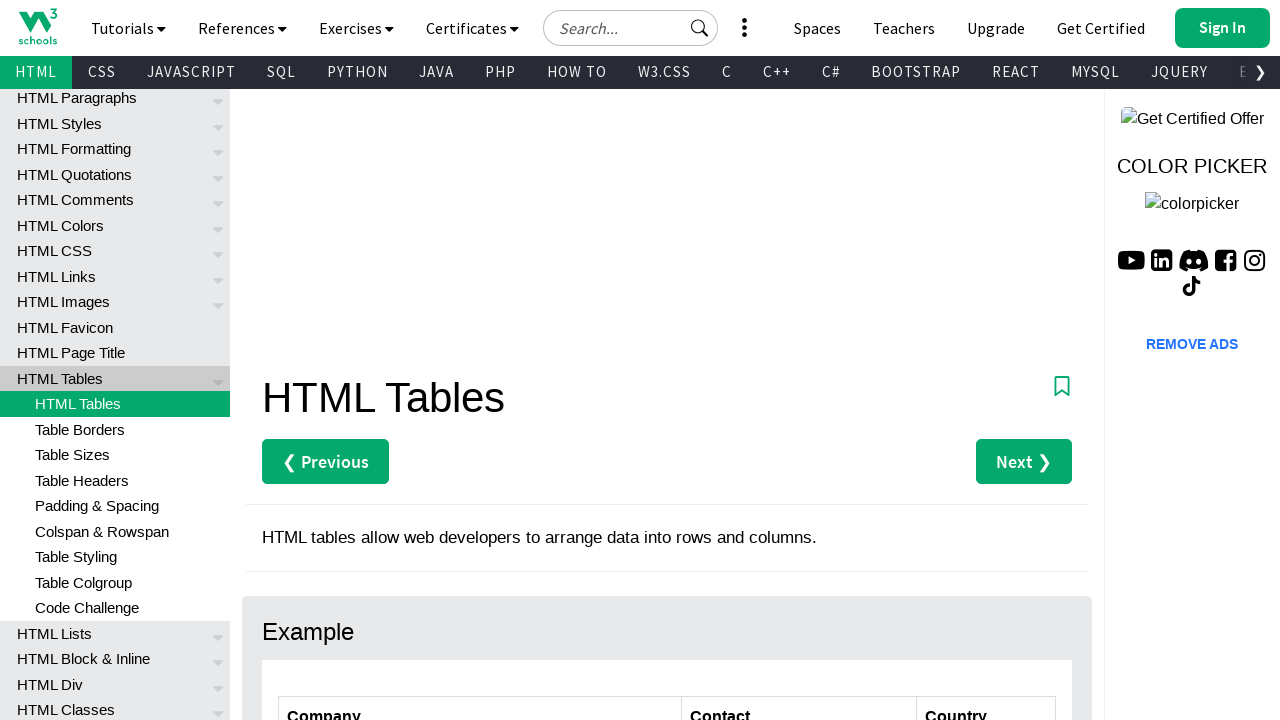

Customers table element loaded on page
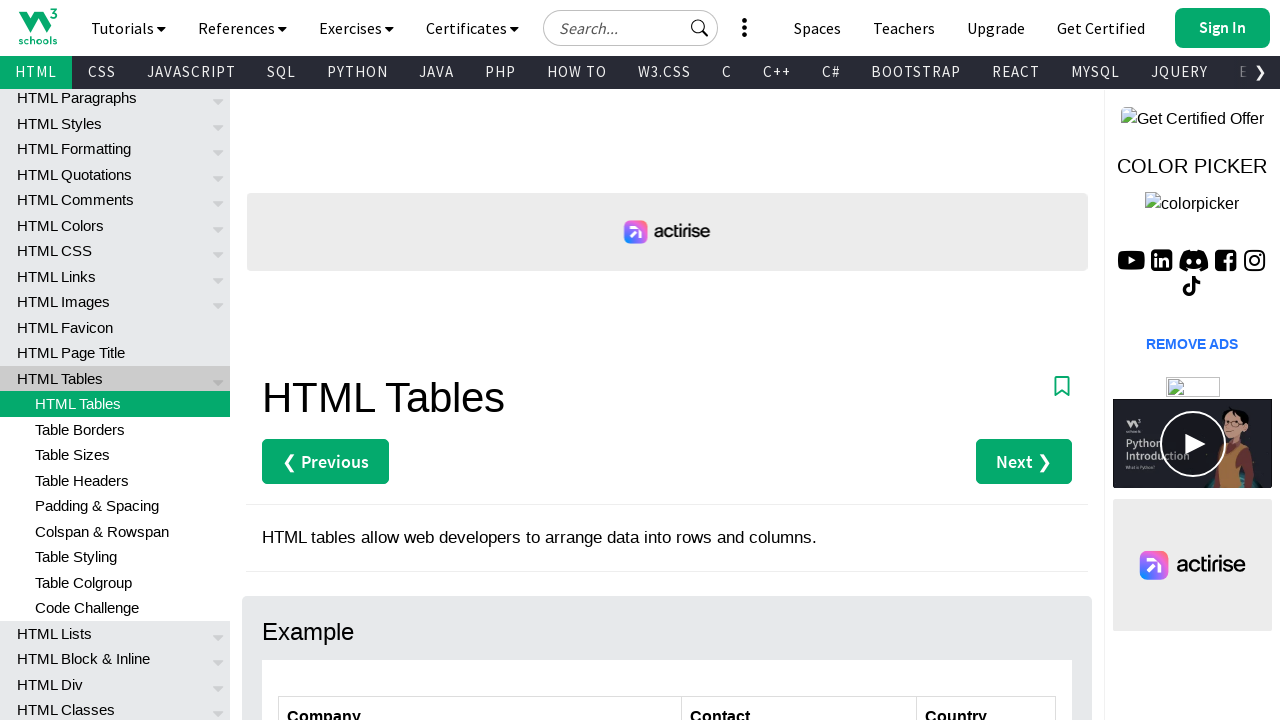

Located customers table element with selector #customers
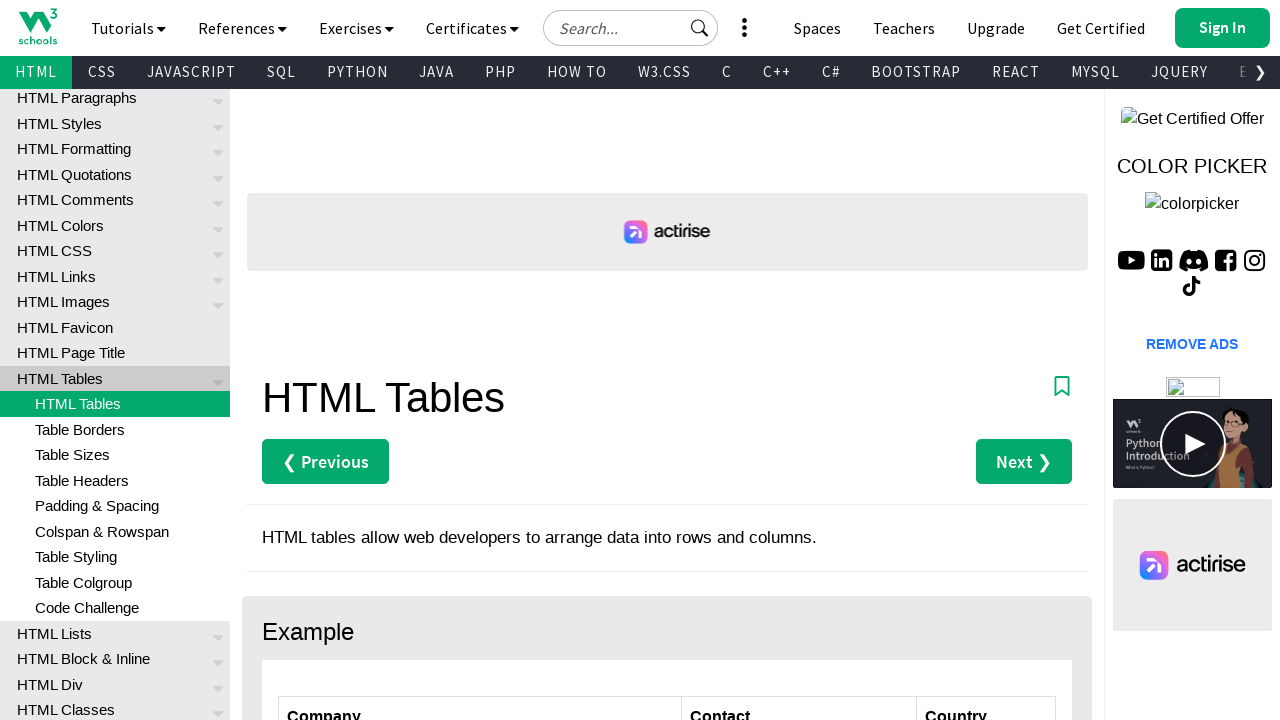

Scrolled customers table into view
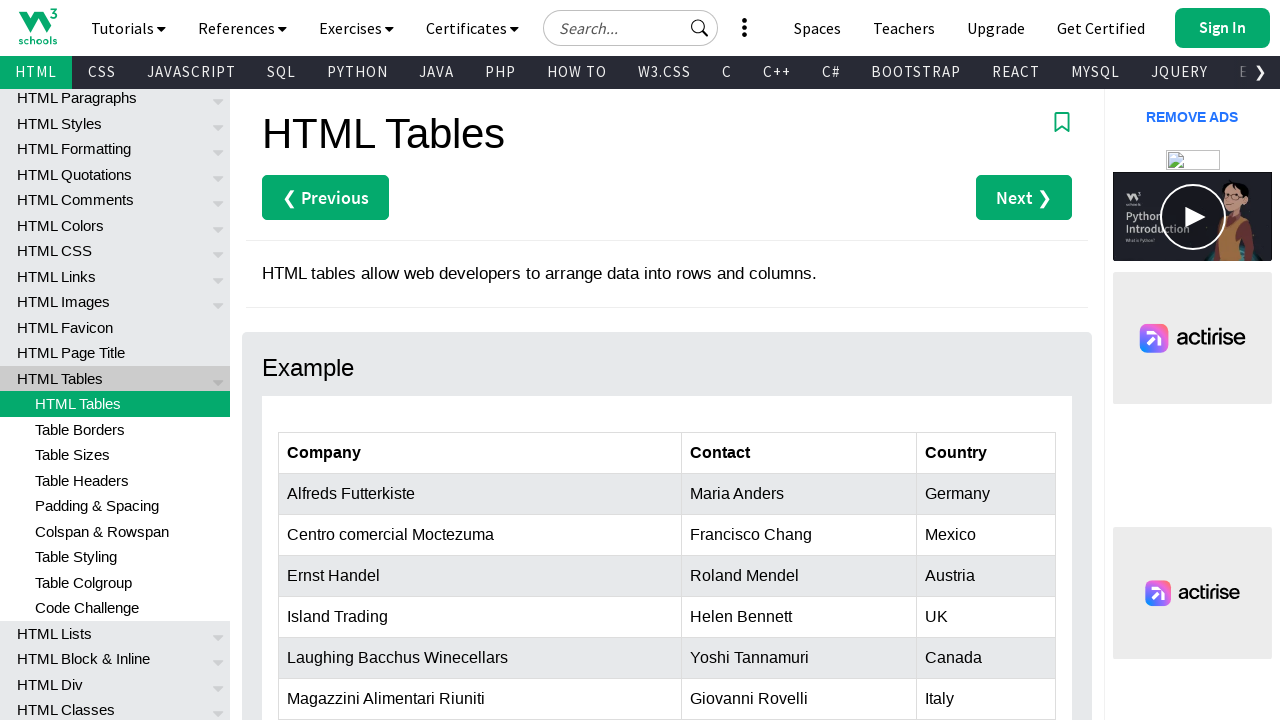

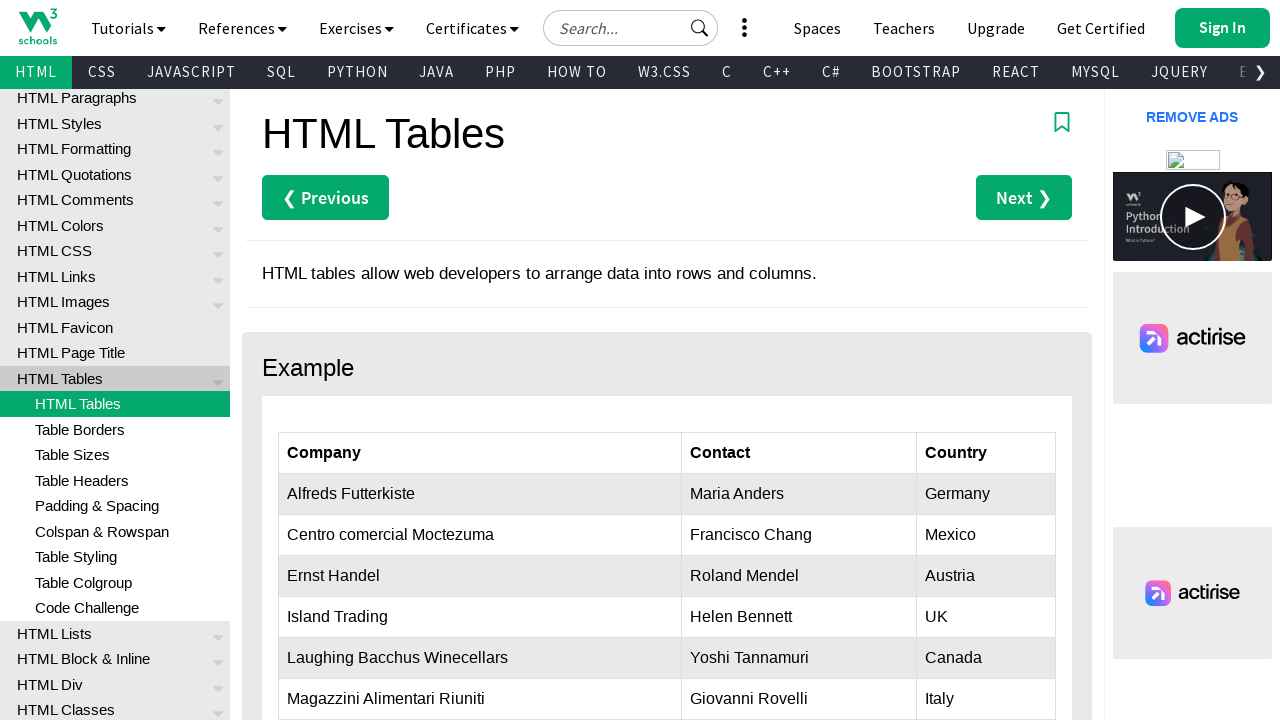